Tests flight search functionality on BlazeDemo by selecting departure city (Philadelphia) and destination city (London) from dropdowns, then clicking the Find Flights button.

Starting URL: https://www.blazedemo.com/

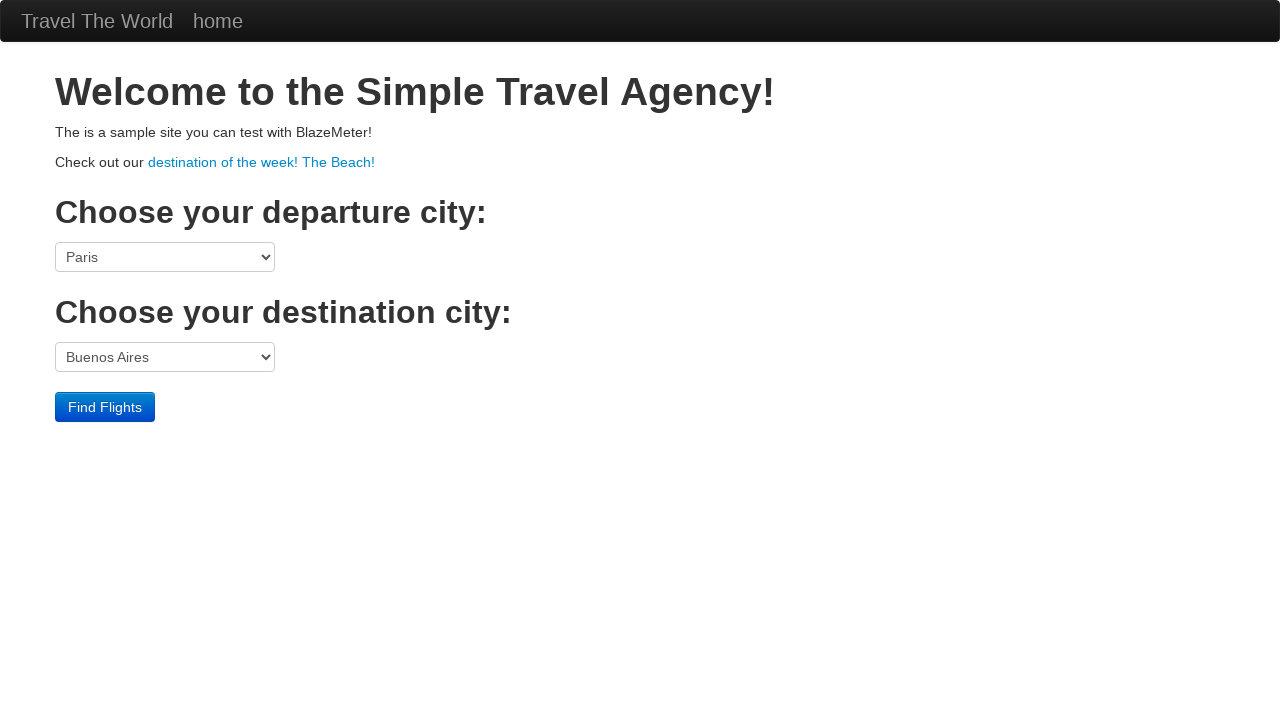

Selected Philadelphia as departure city from dropdown on select[name='fromPort']
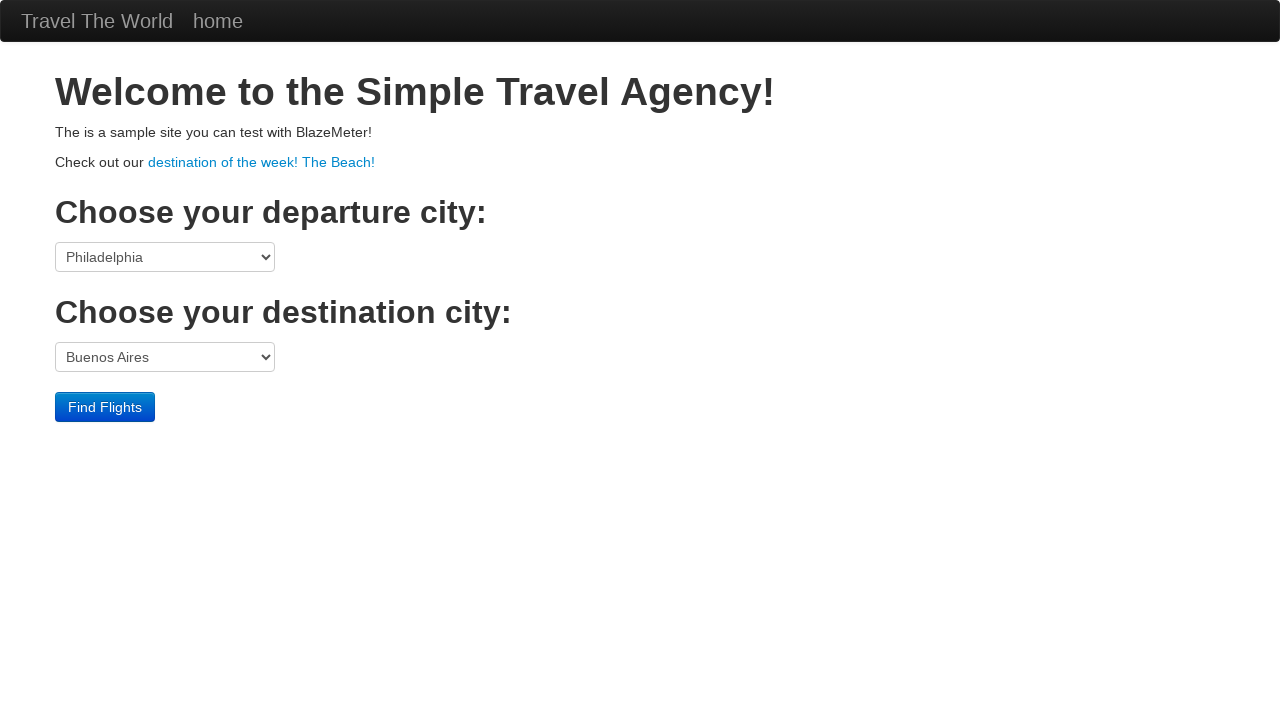

Selected London as destination city from dropdown on select[name='toPort']
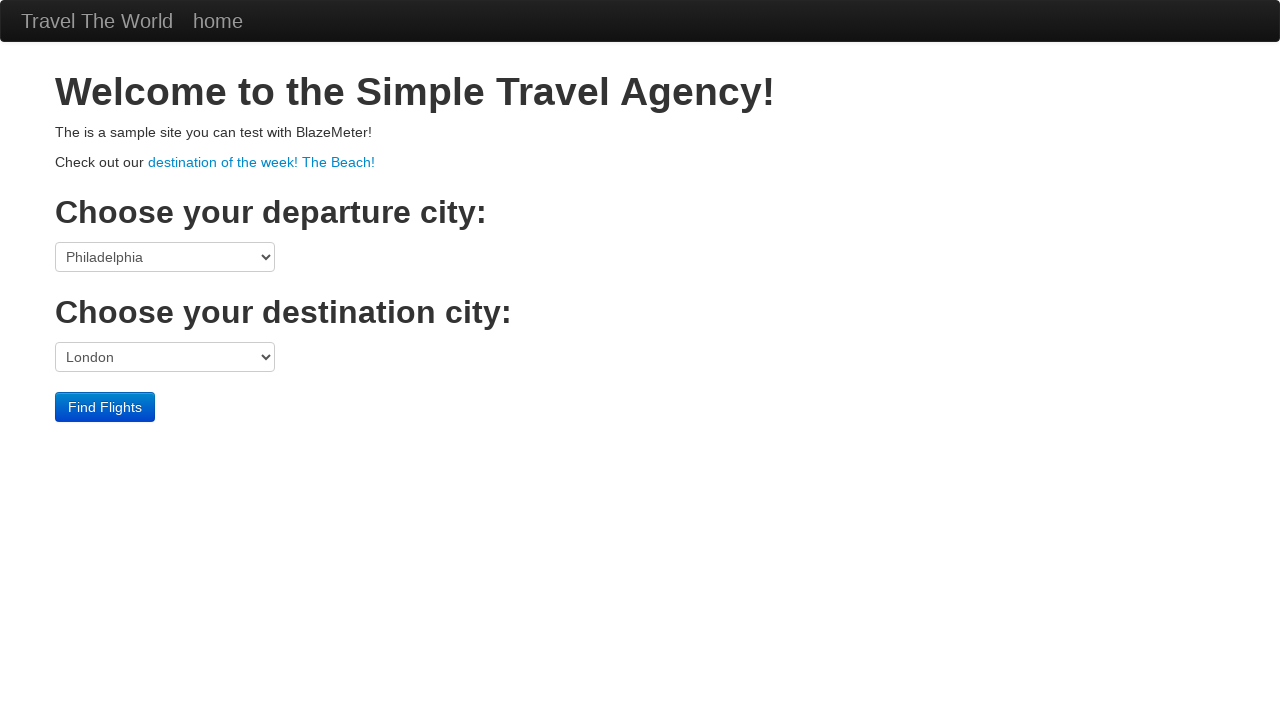

Clicked Find Flights button to search for flights at (105, 407) on input[value='Find Flights']
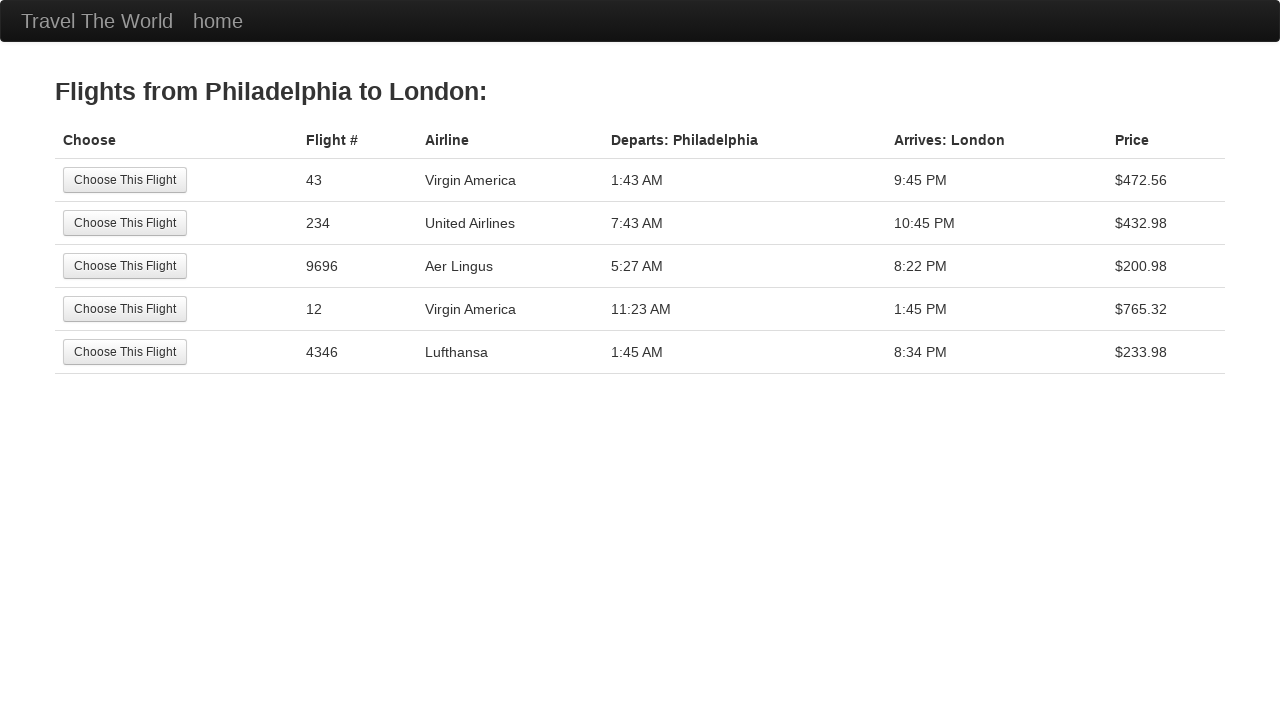

Flight results page loaded with heading element visible
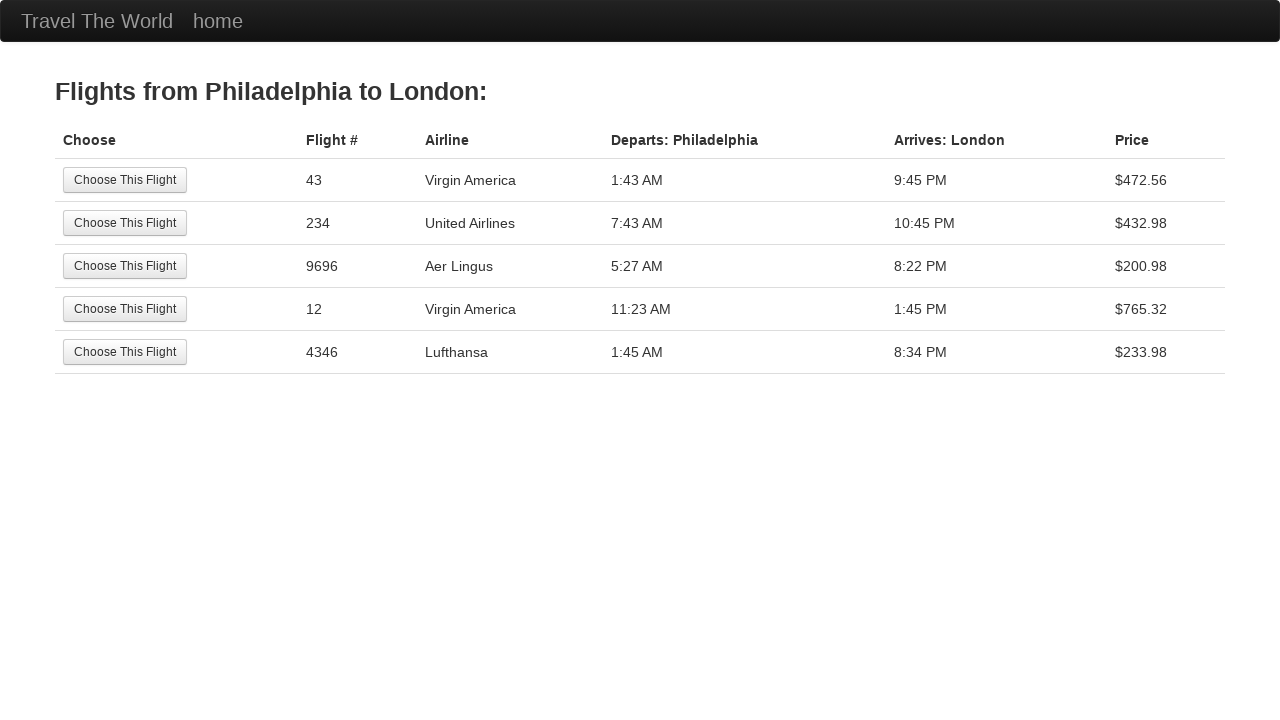

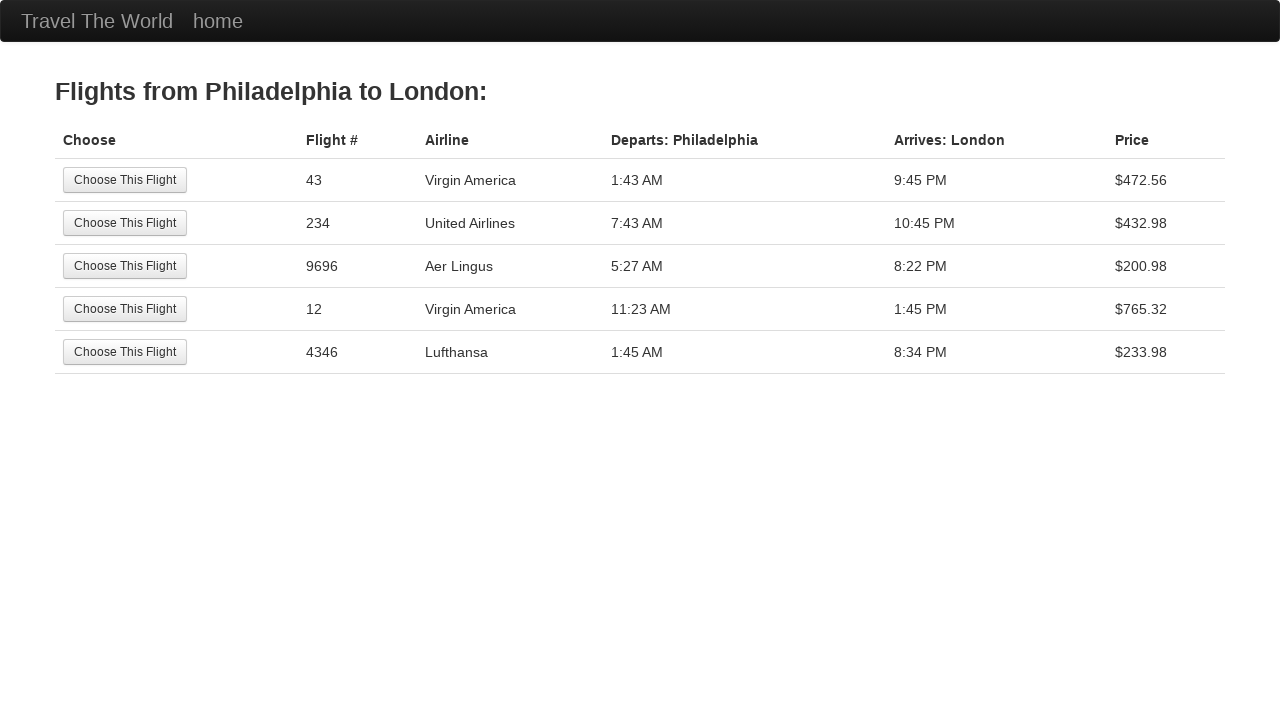